Tests username validation by entering a username longer than 100 characters and verifying the error message

Starting URL: https://login.mailchimp.com/signup/

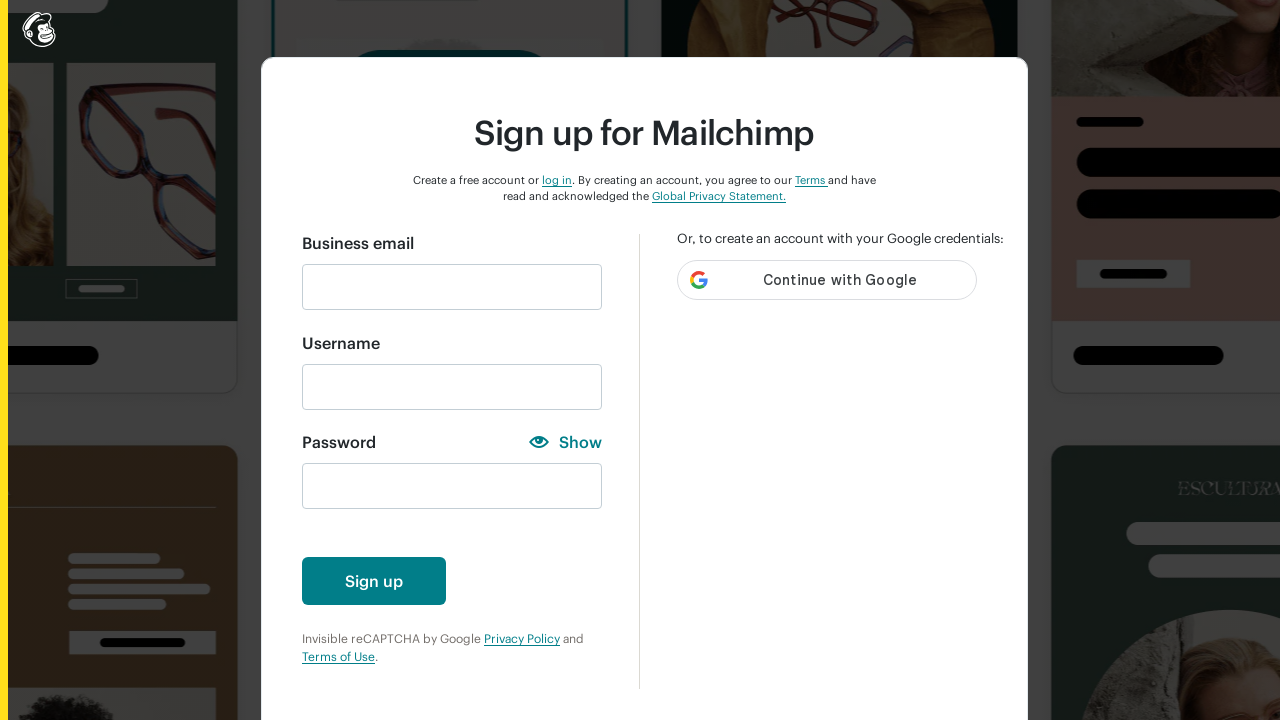

Filled username field with 150 characters (exceeds 100 character limit) on #new_username
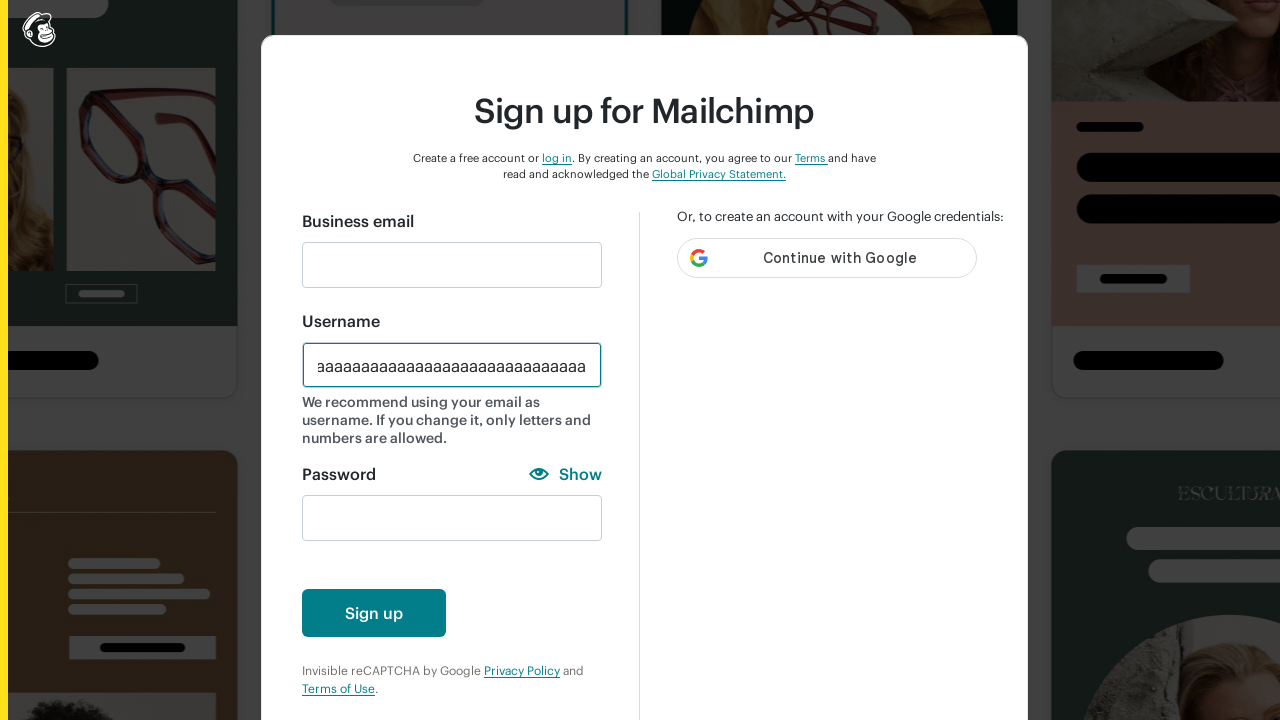

Filled email field with testuser542@example.com on #email
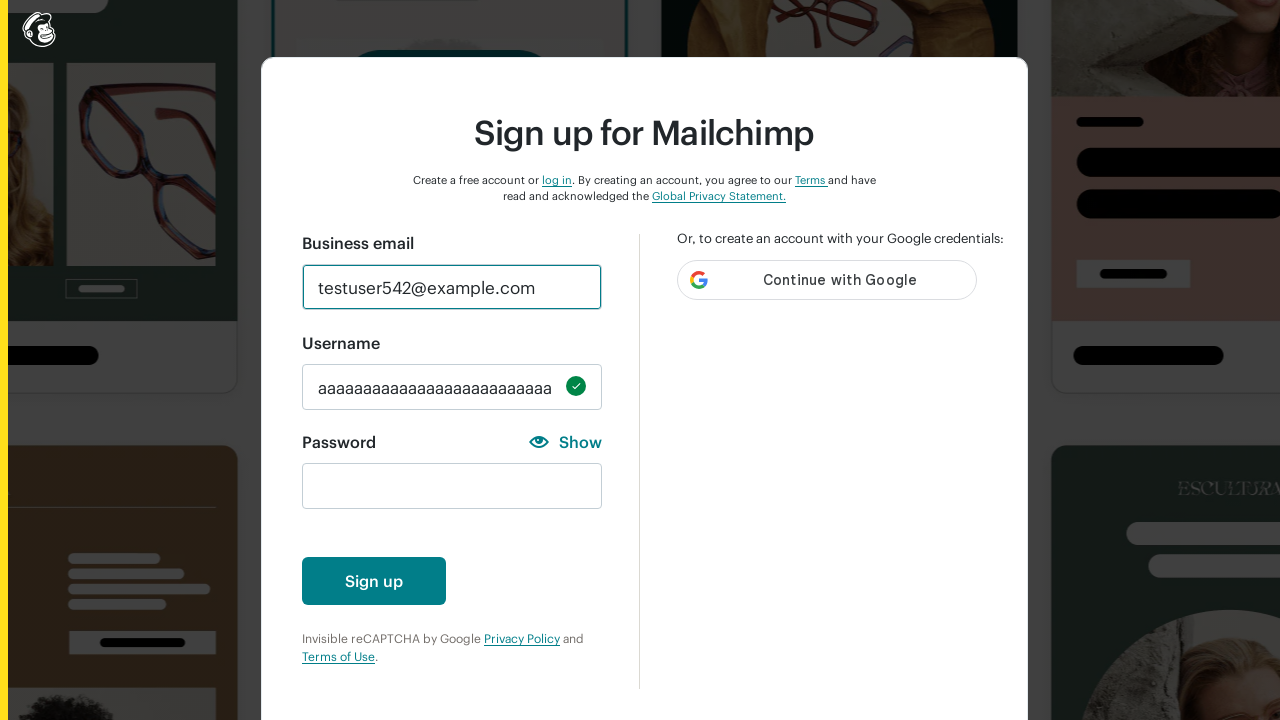

Filled password field with SecurePass123! on #new_password
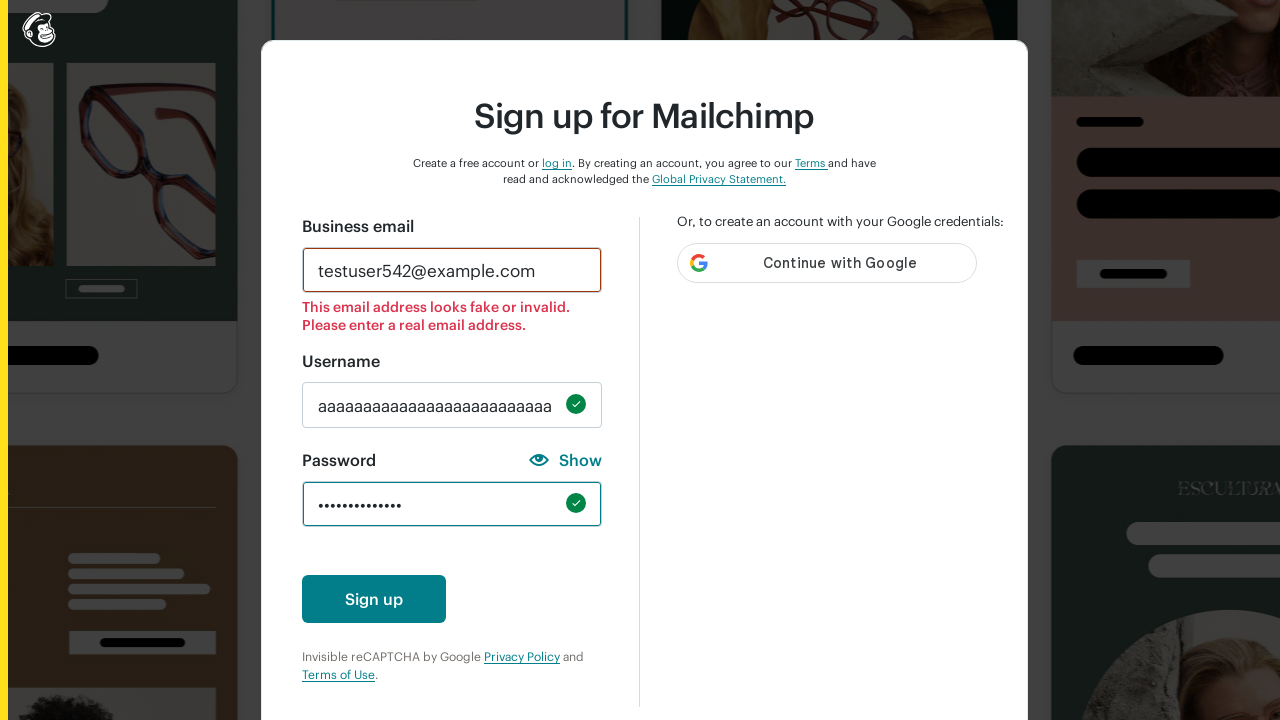

Clicked create account button at (374, 598) on #create-account-enabled
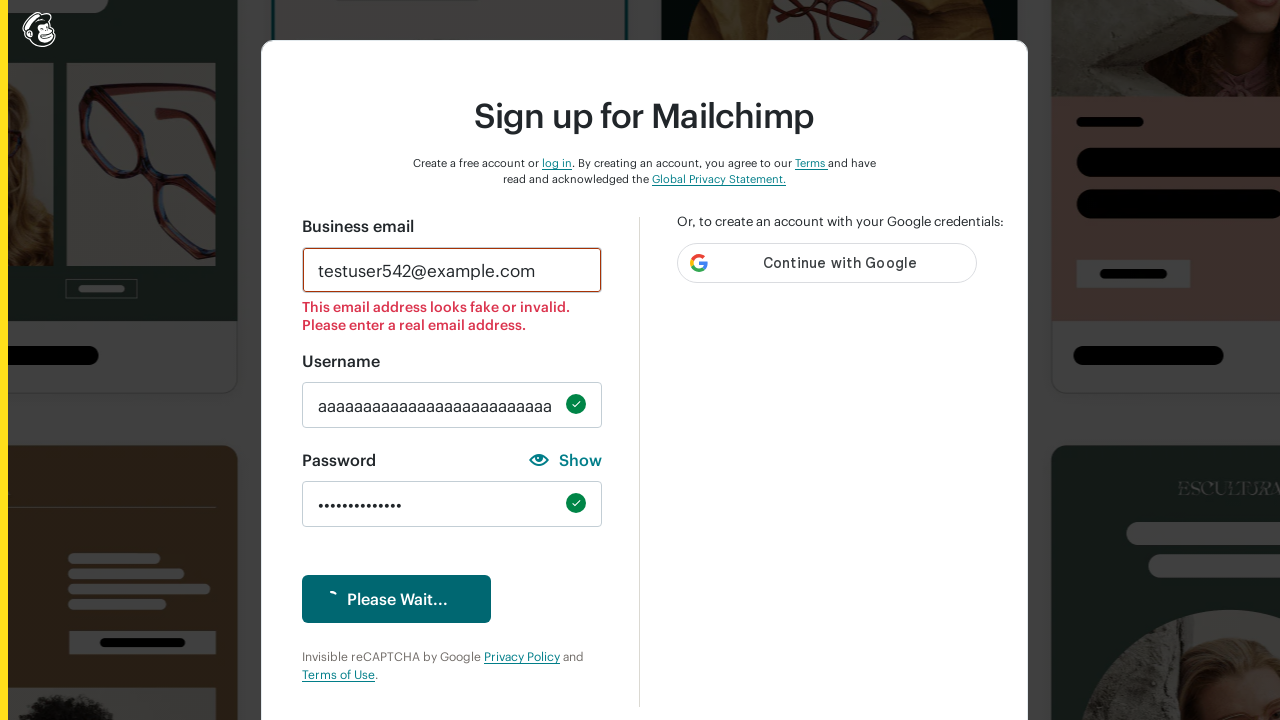

Username validation error message appeared
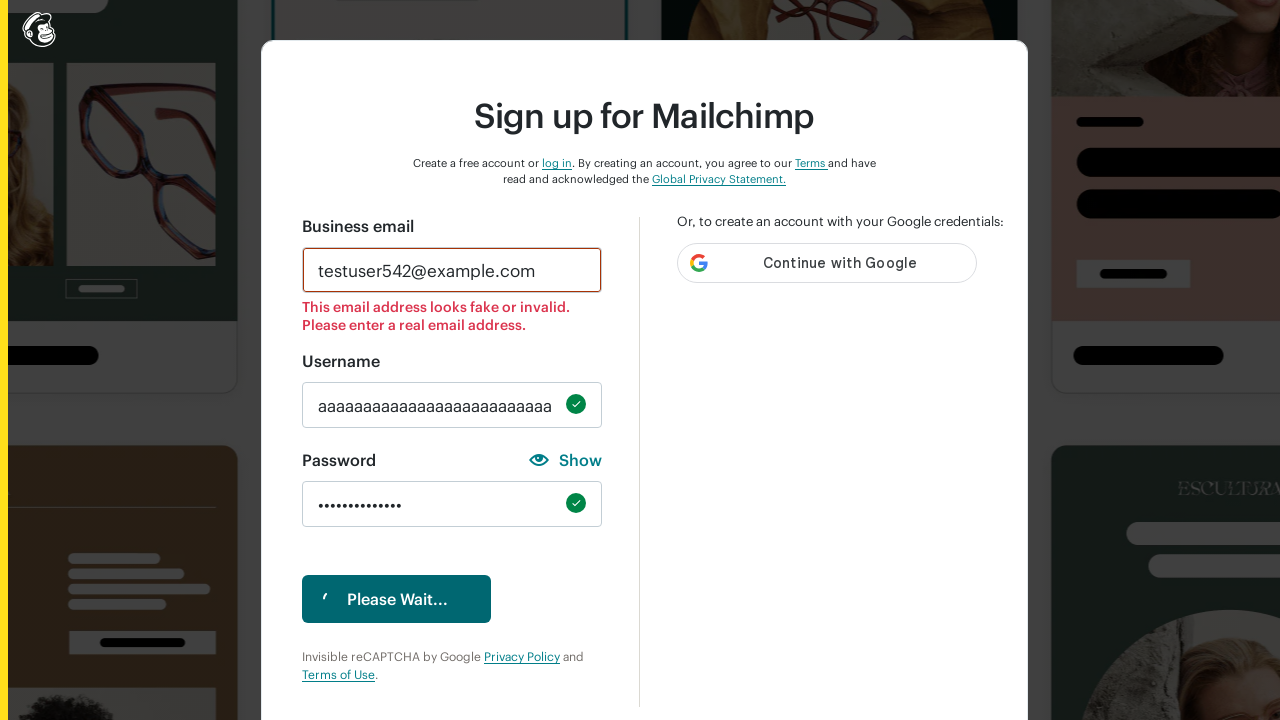

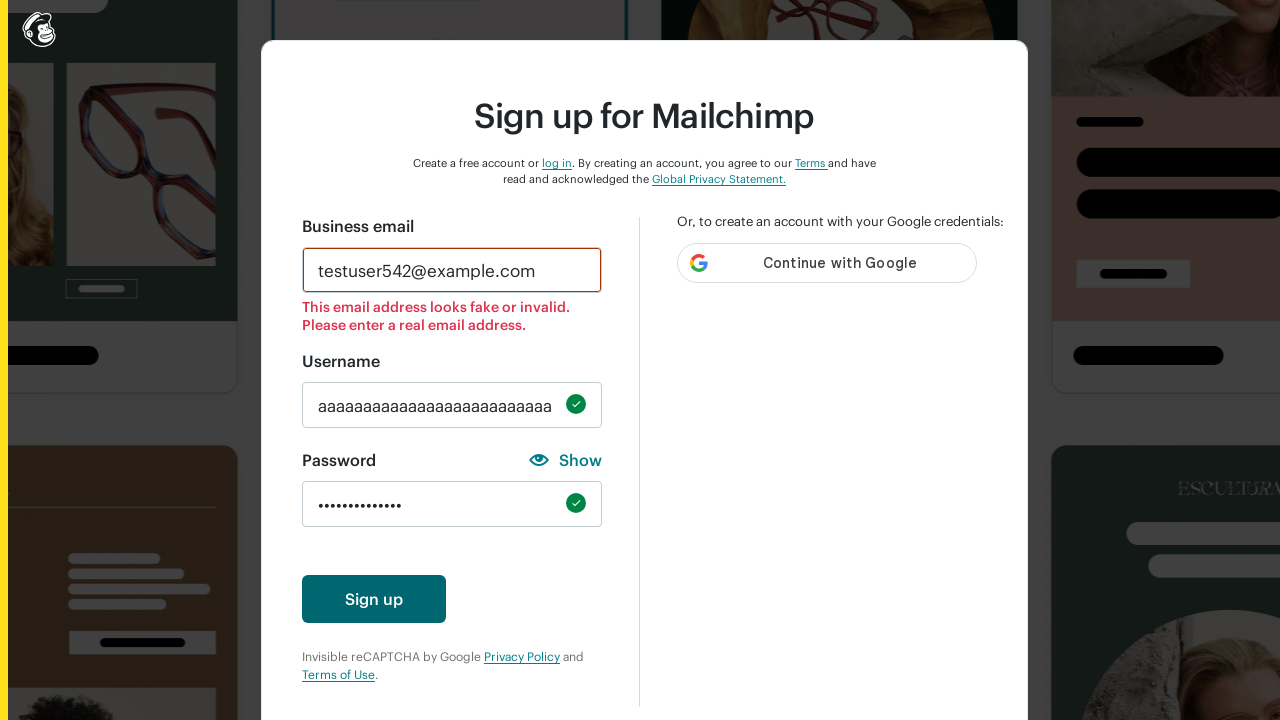